Navigates to a table page and clicks on input checkboxes in rows where the gender column matches "female"

Starting URL: https://vins-udemy.s3.amazonaws.com/java/html/java8-stream-table.html

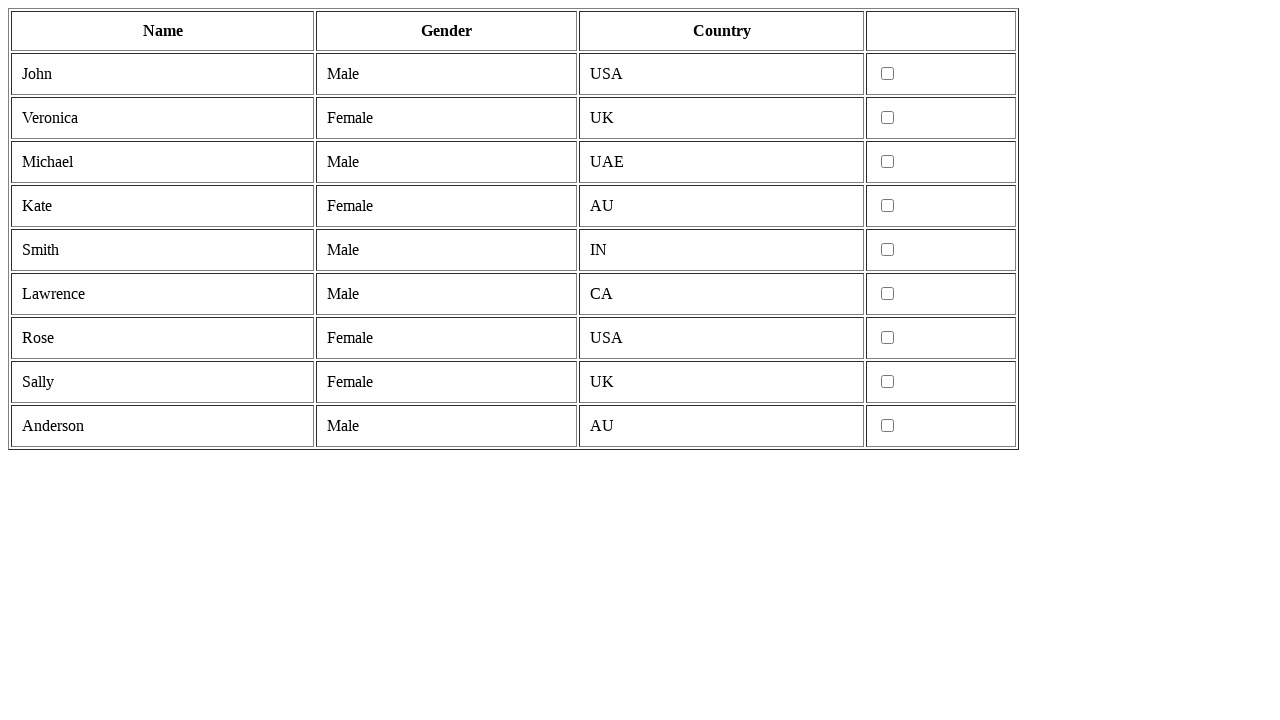

Navigated to table page
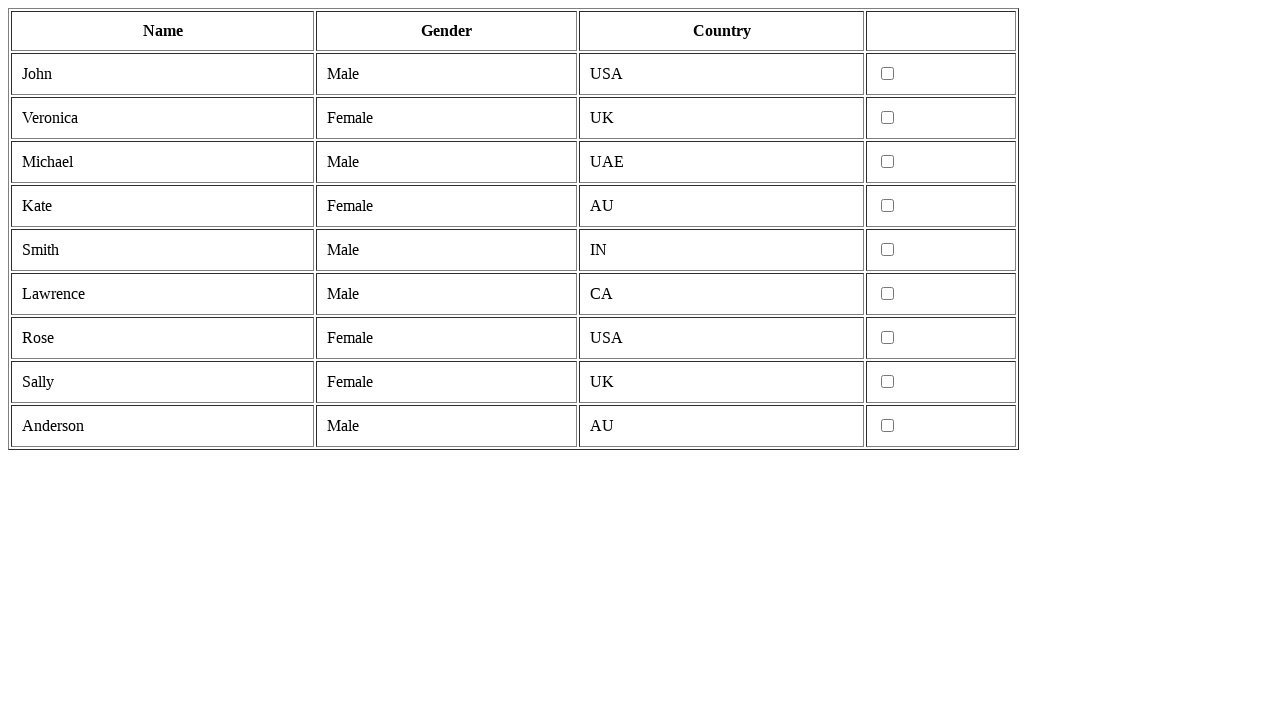

Table rows loaded
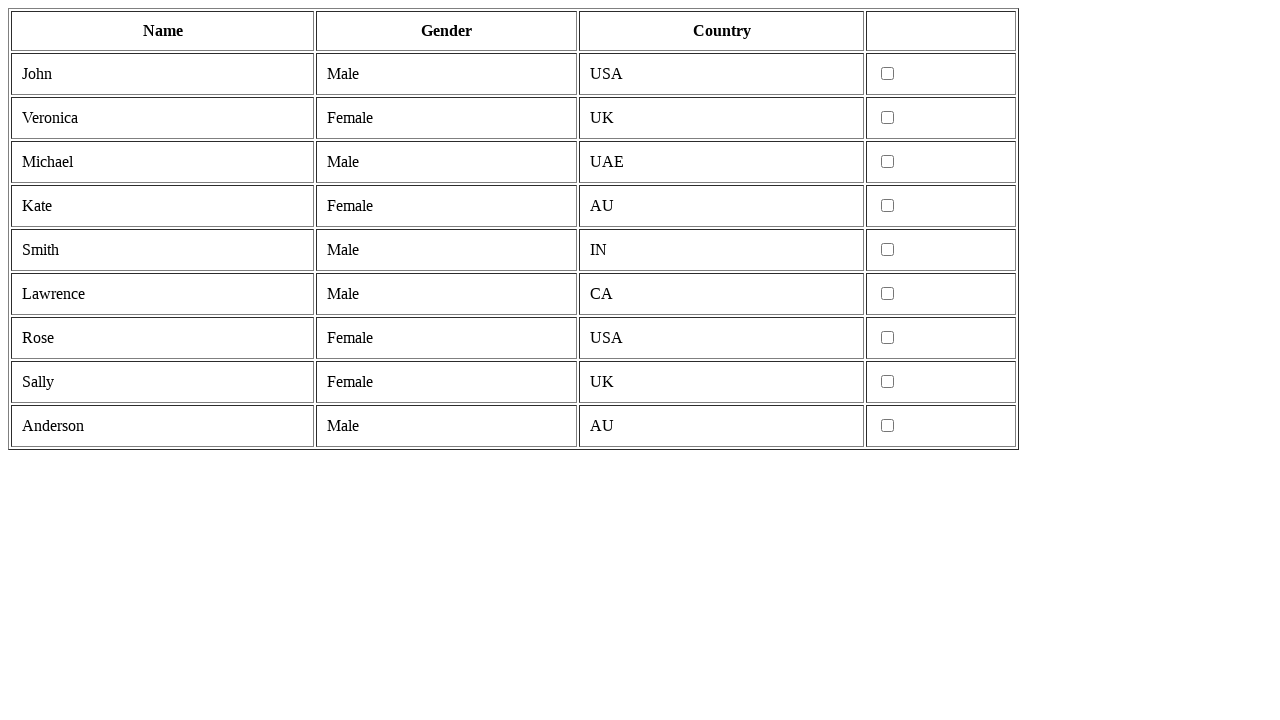

Retrieved all table rows
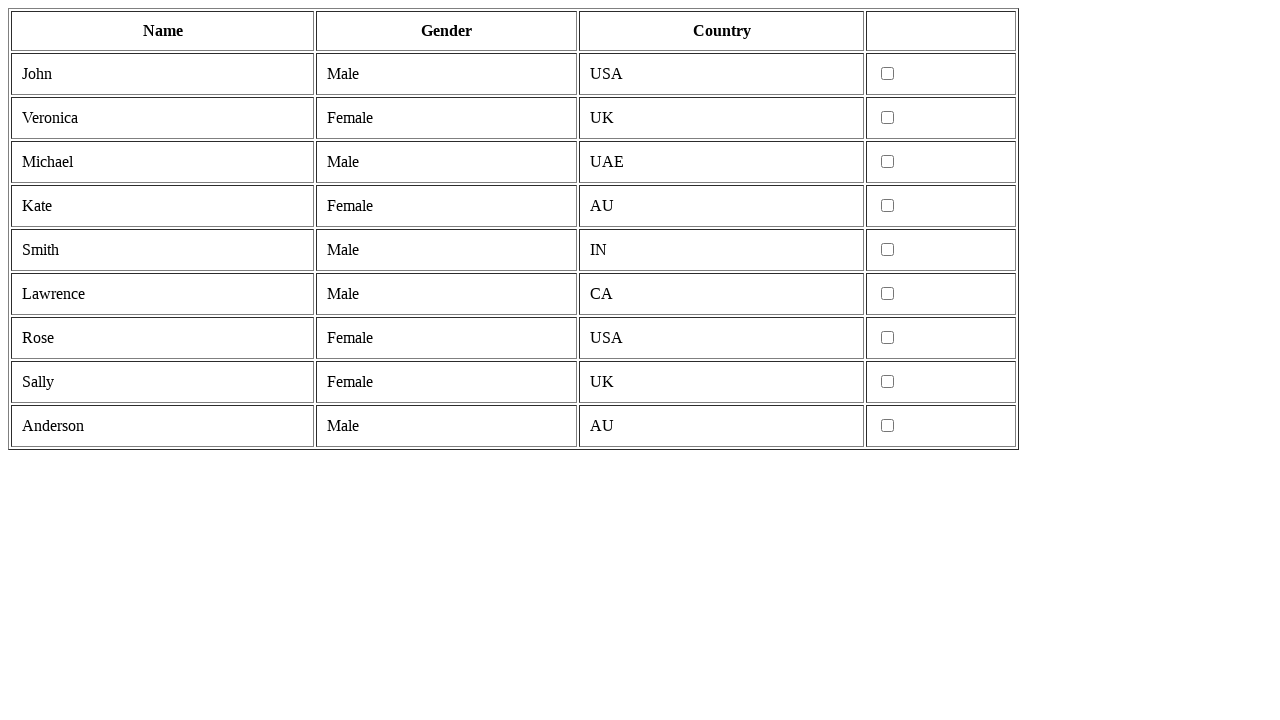

Retrieved columns from row
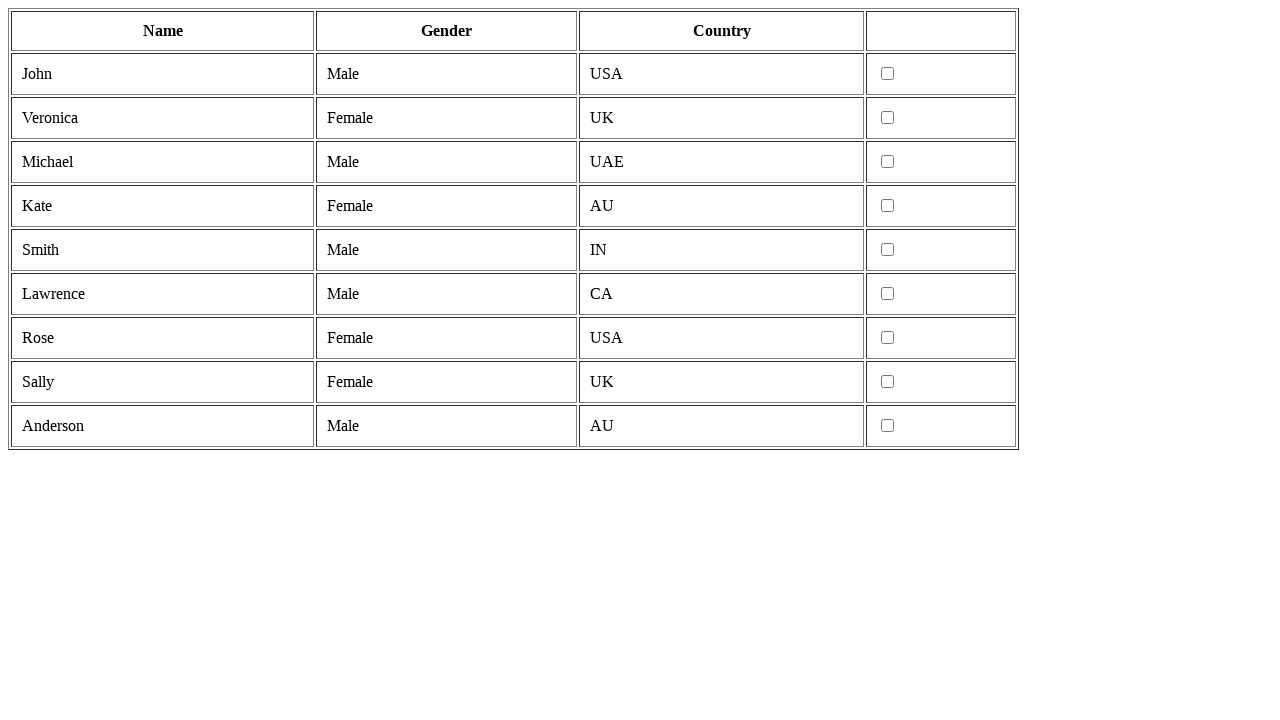

Read gender value: Male
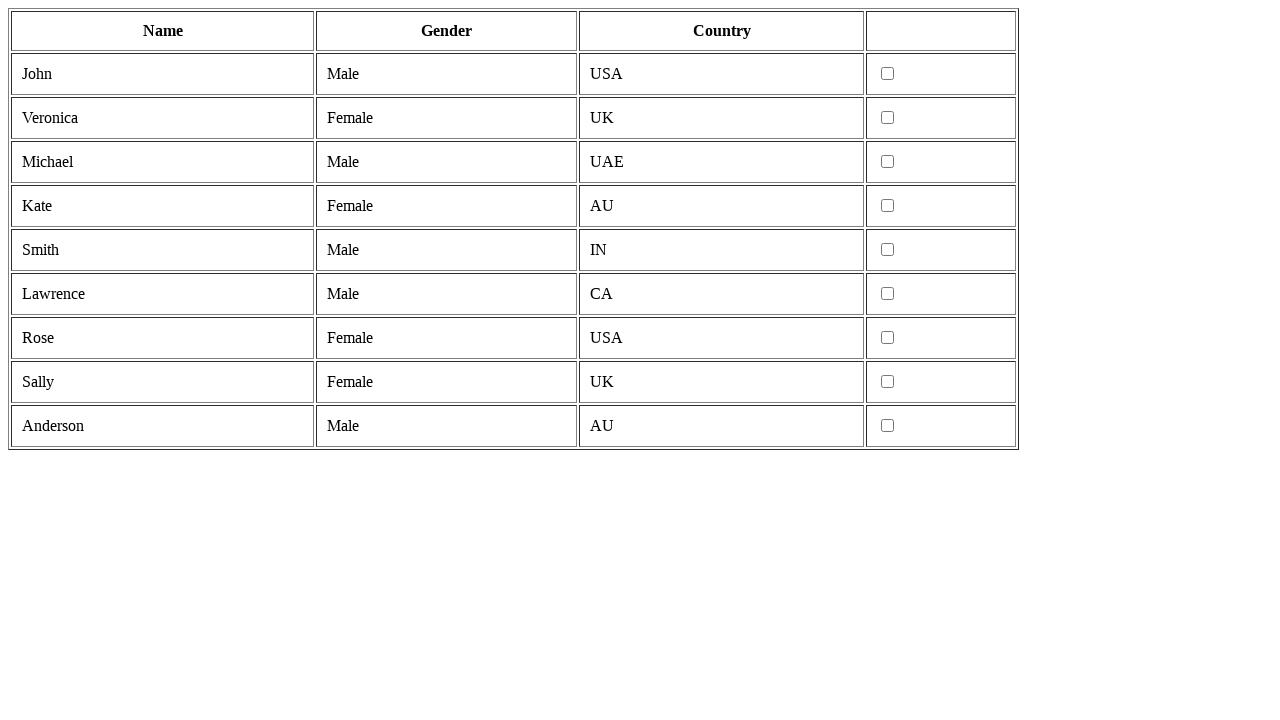

Retrieved columns from row
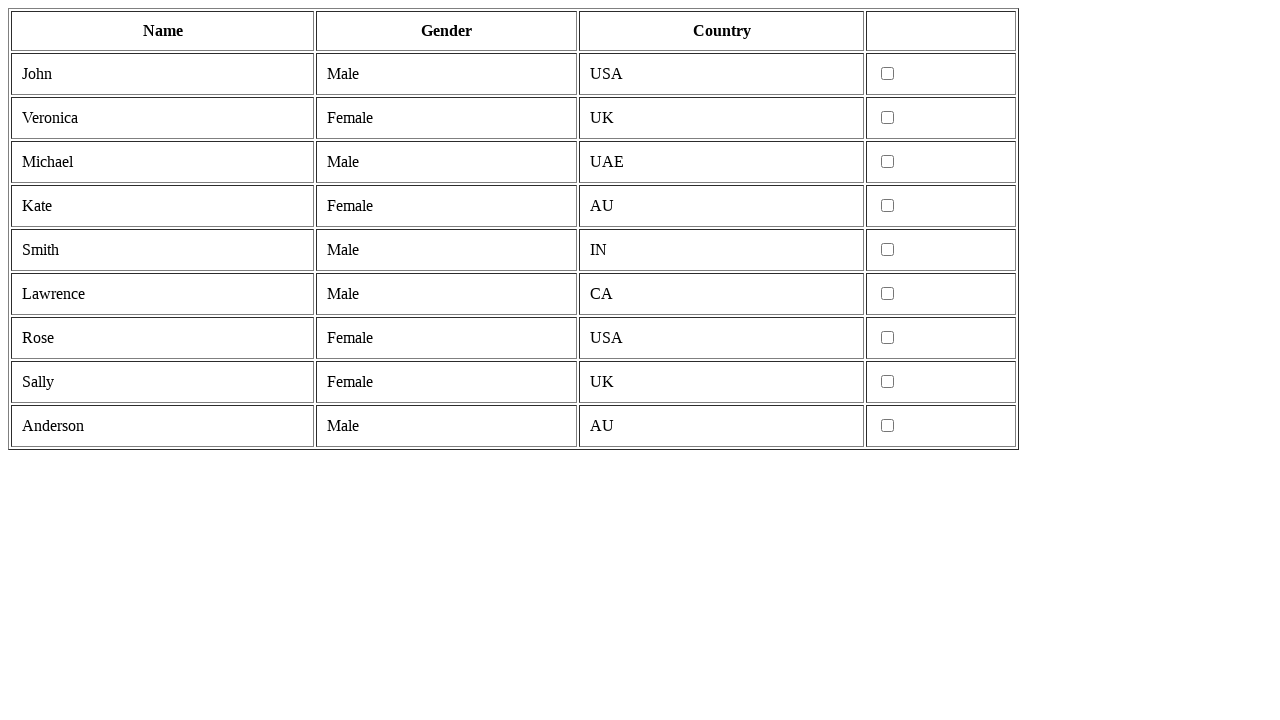

Read gender value: Female
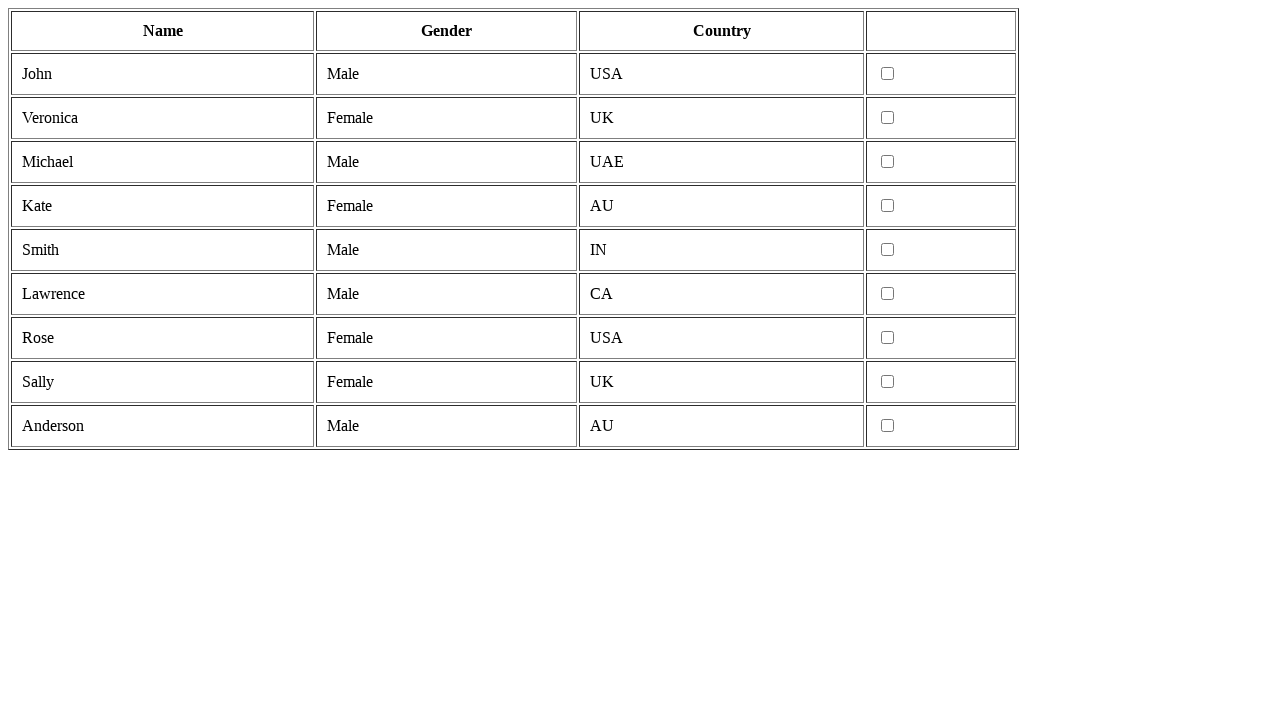

Clicked checkbox for female entry at (888, 118) on tr >> nth=2 >> td >> nth=3 >> input
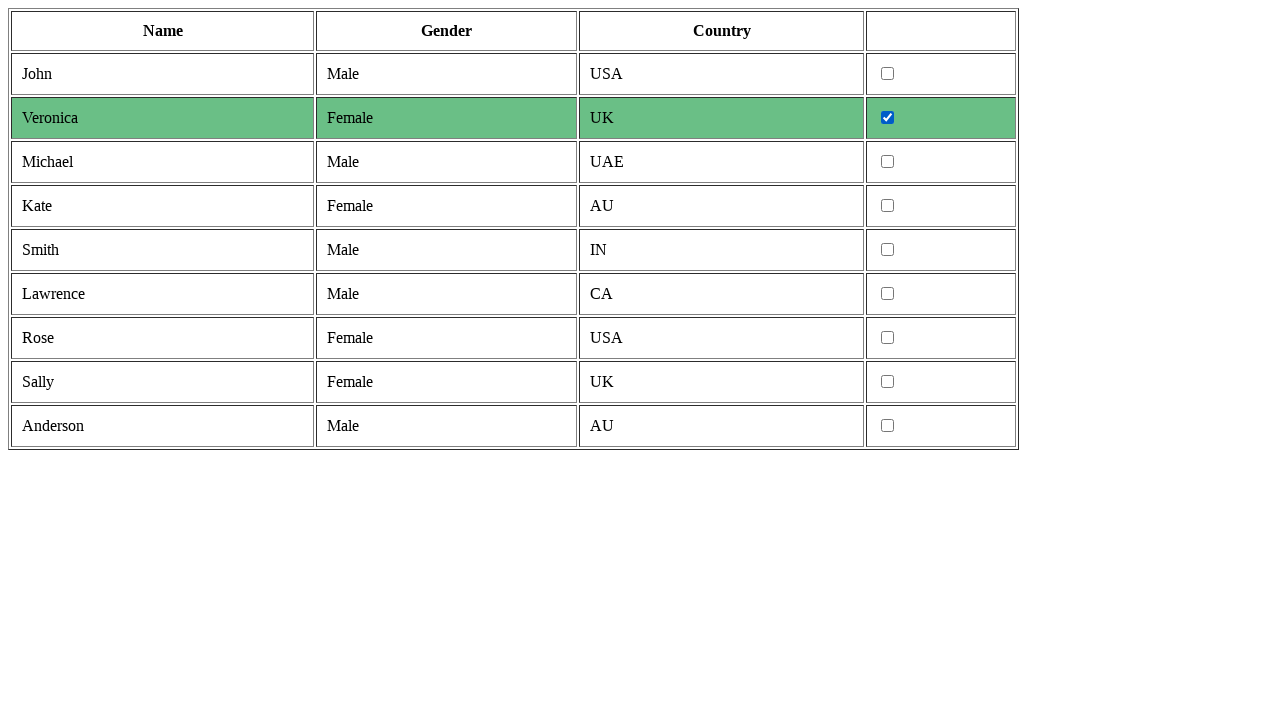

Retrieved columns from row
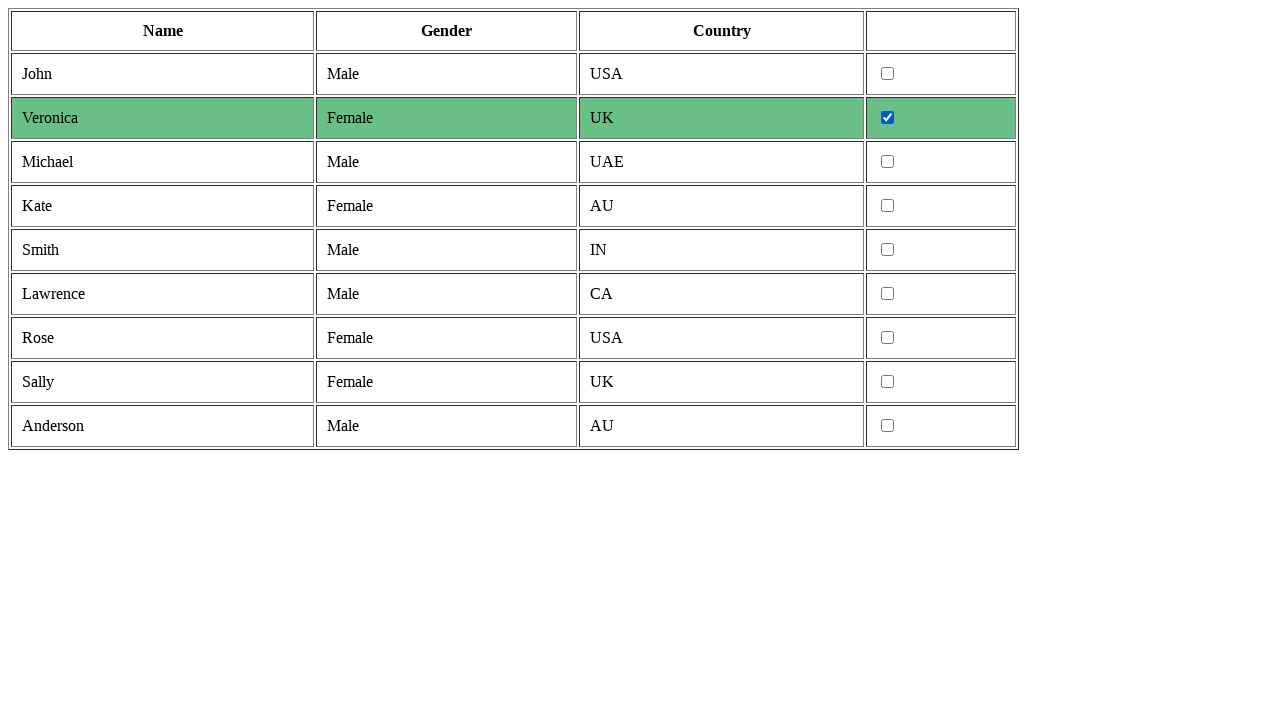

Read gender value: Male
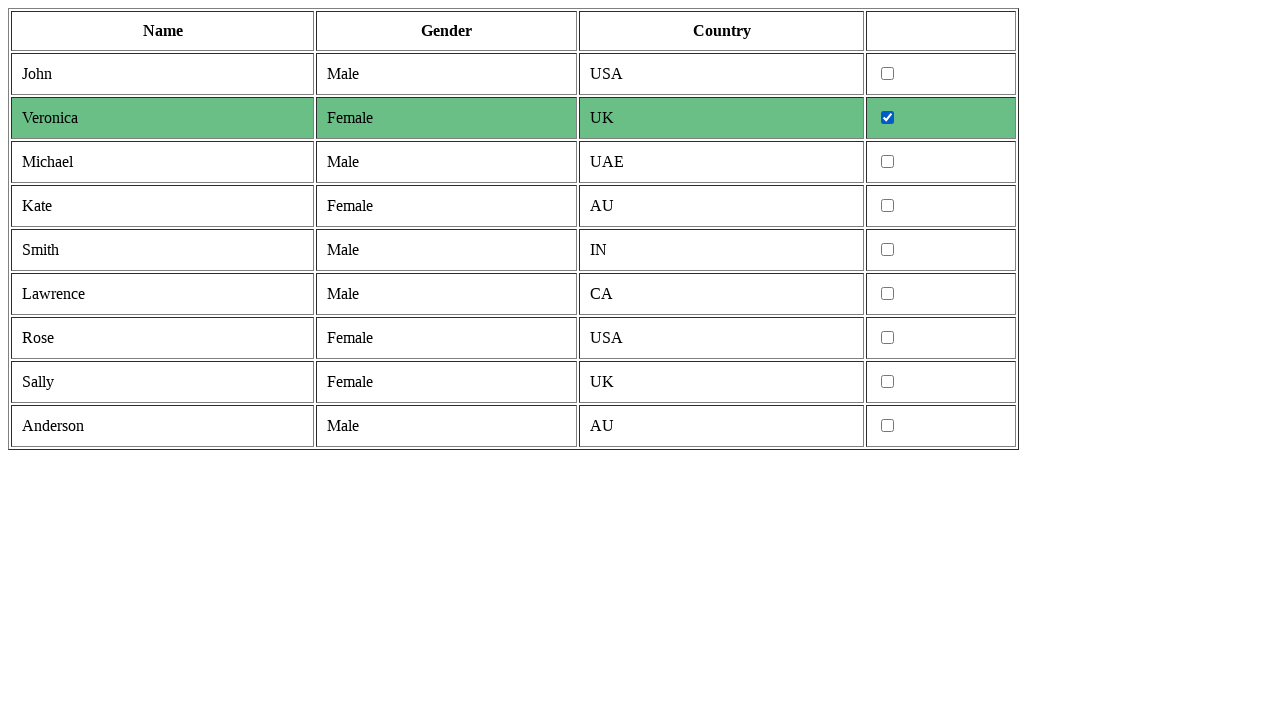

Retrieved columns from row
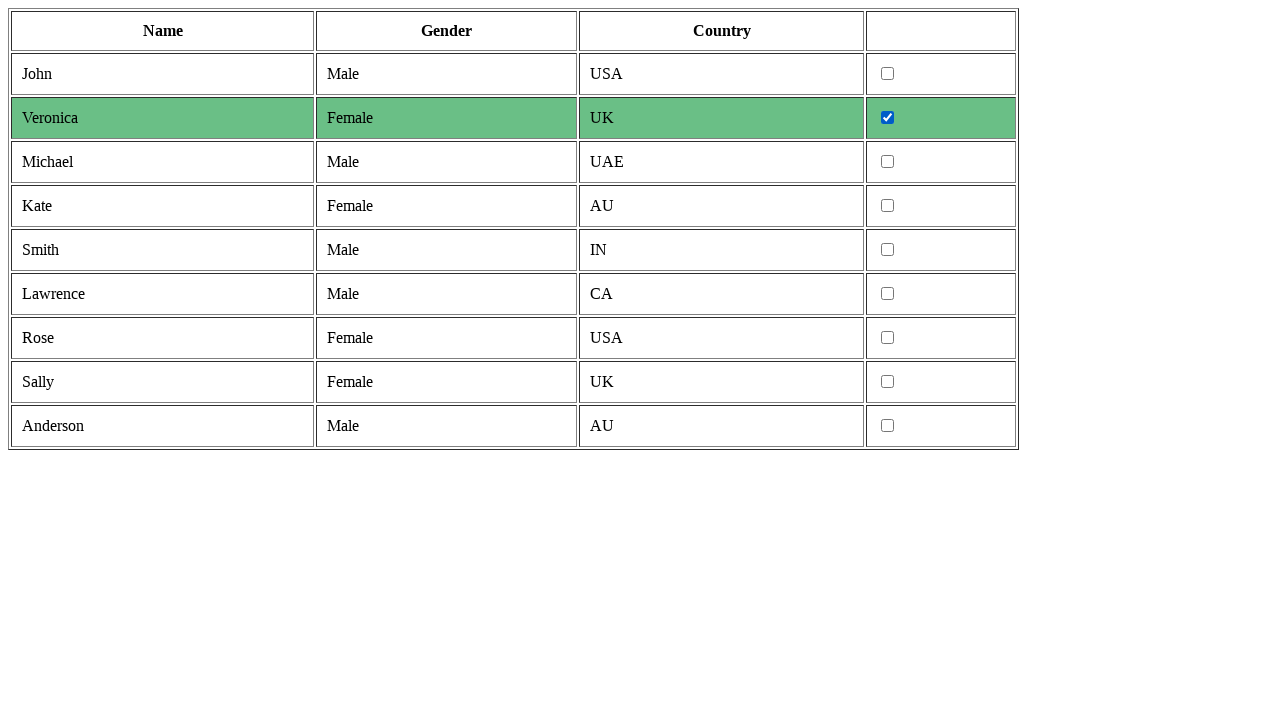

Read gender value: Female
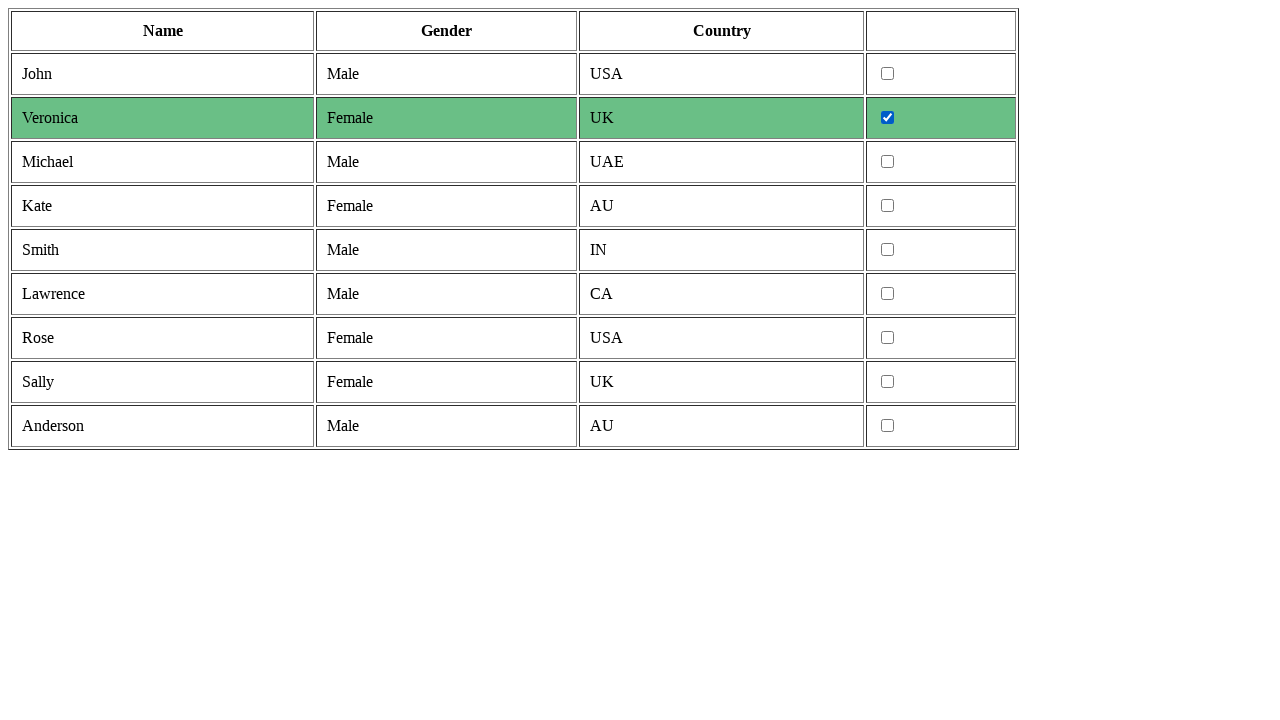

Clicked checkbox for female entry at (888, 206) on tr >> nth=4 >> td >> nth=3 >> input
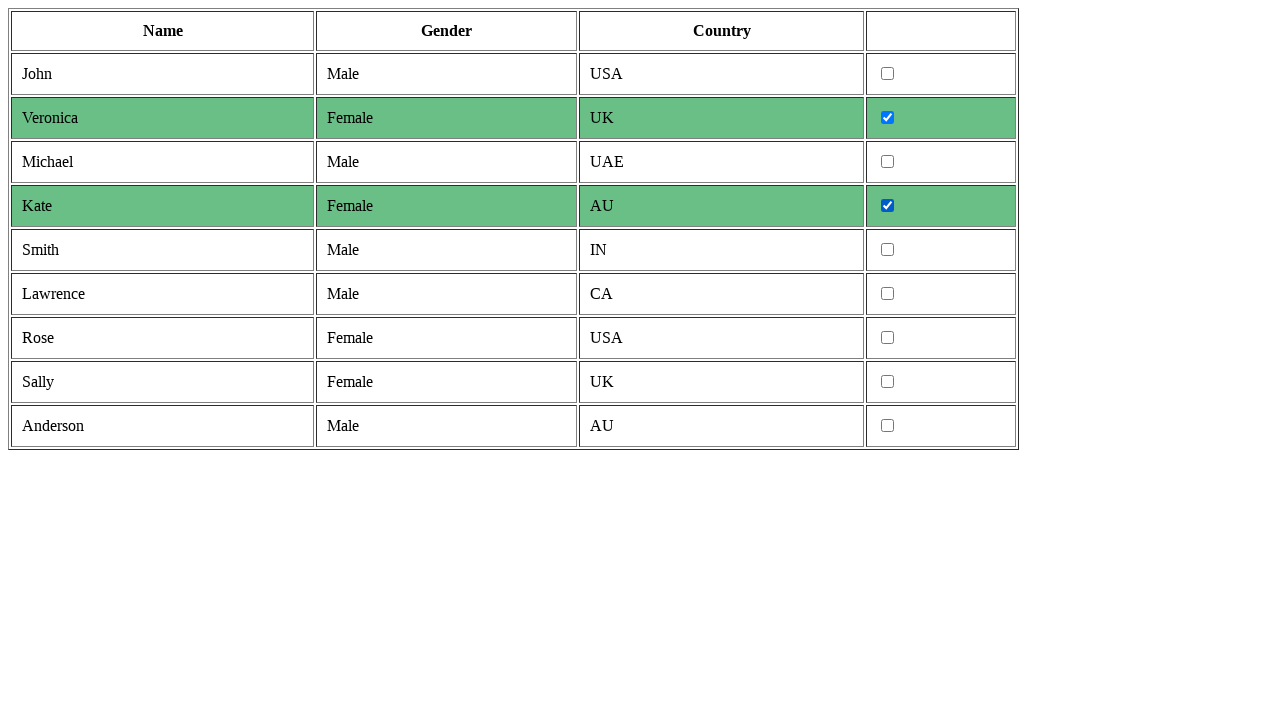

Retrieved columns from row
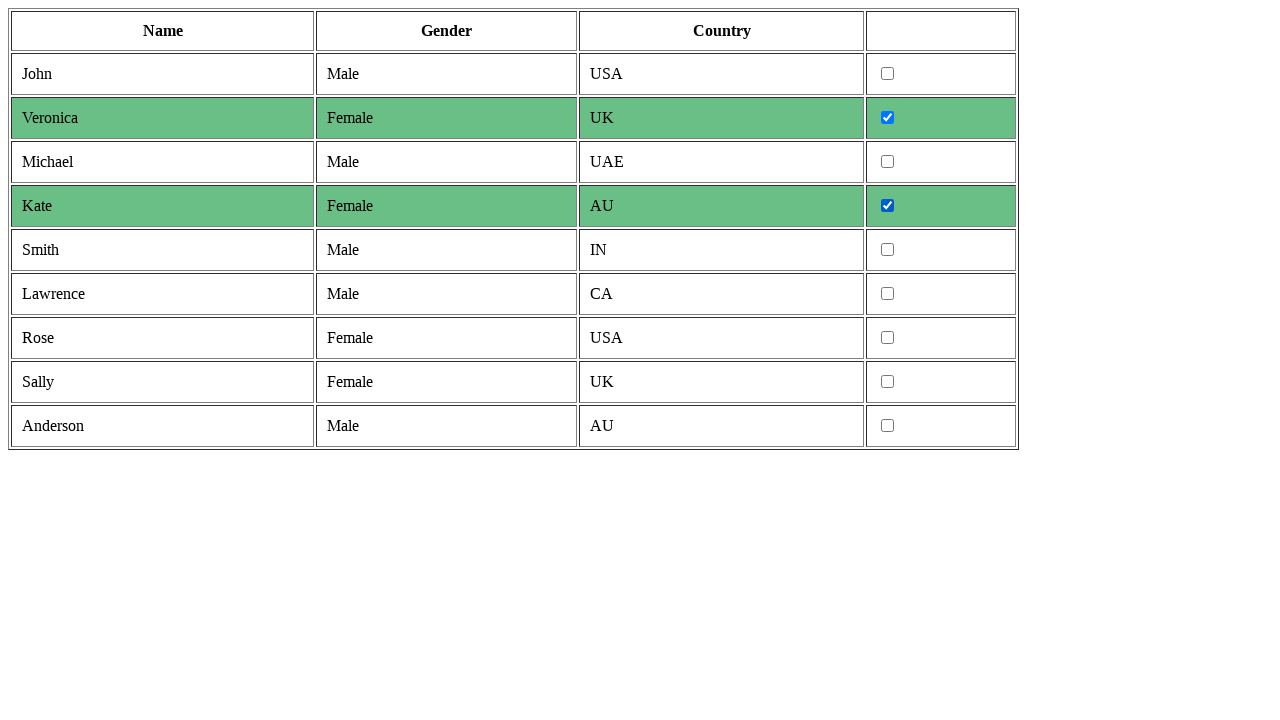

Read gender value: Male
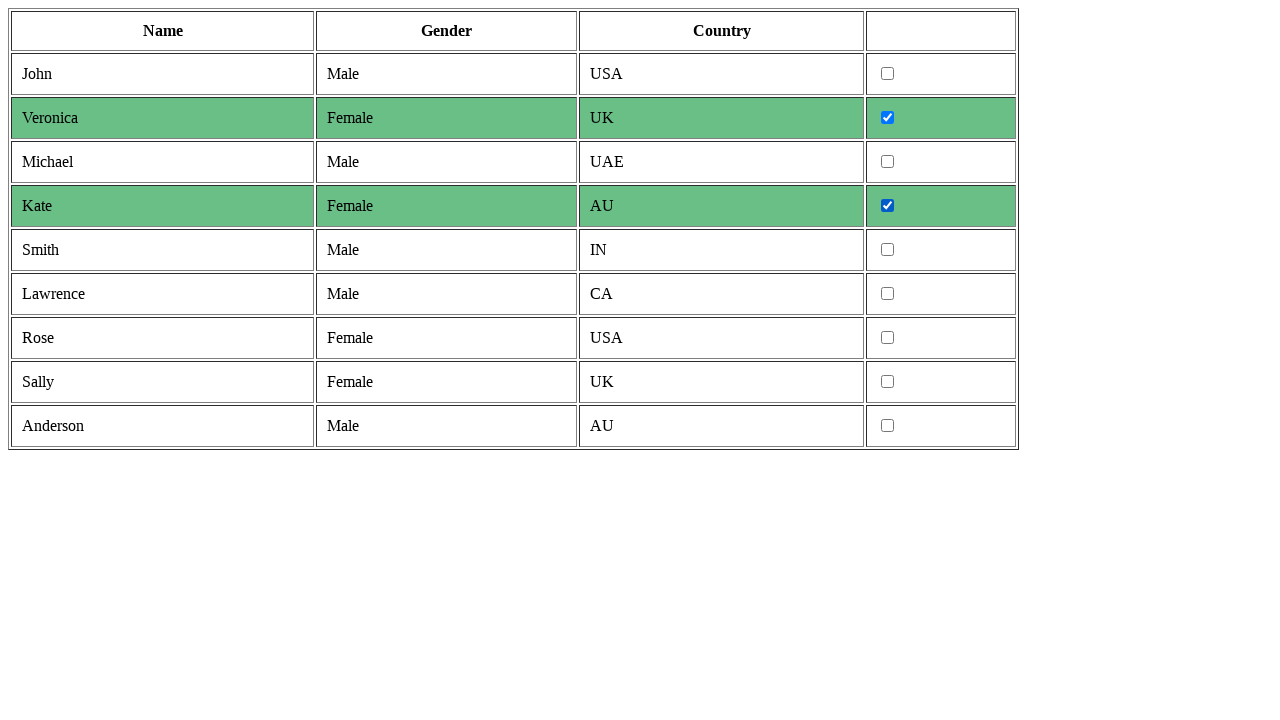

Retrieved columns from row
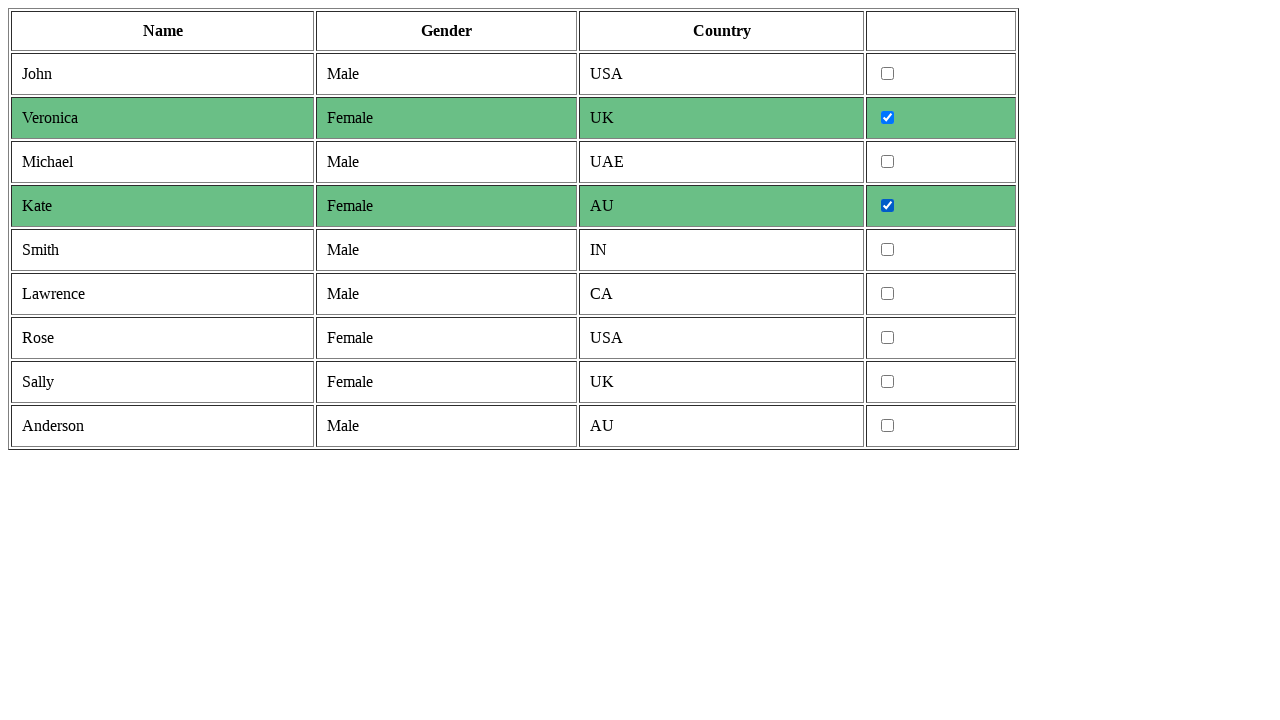

Read gender value: Male
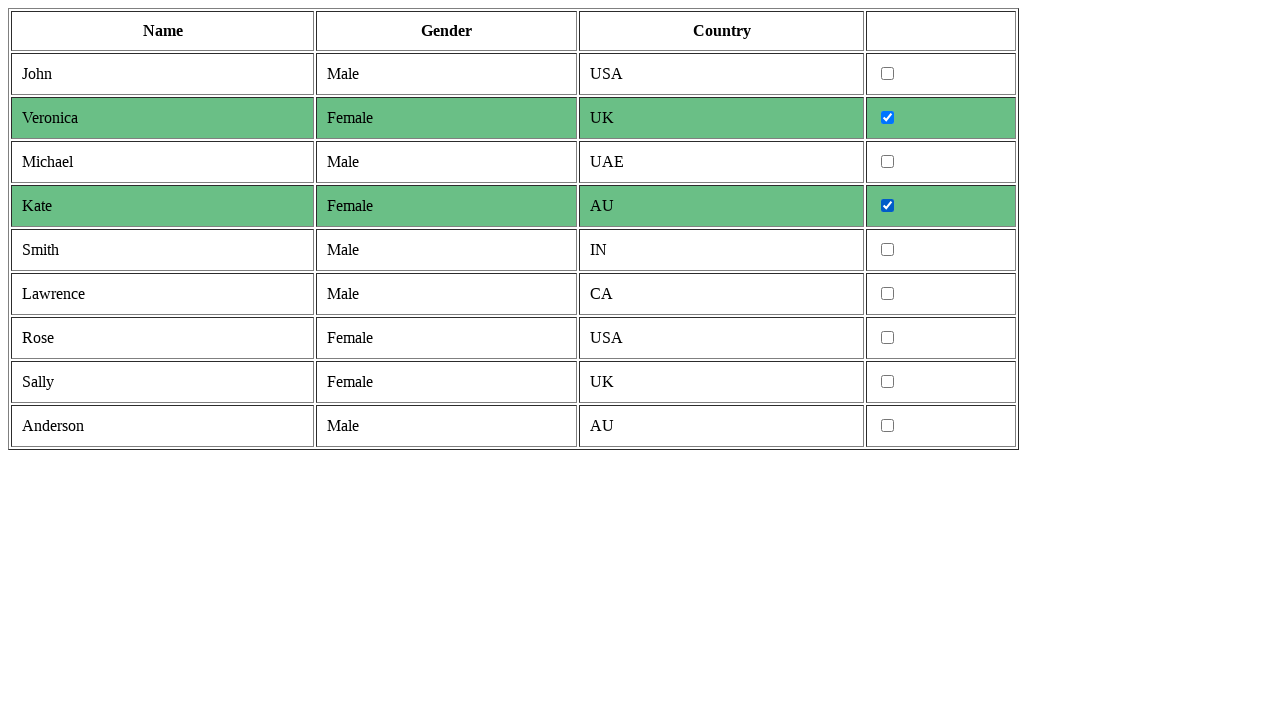

Retrieved columns from row
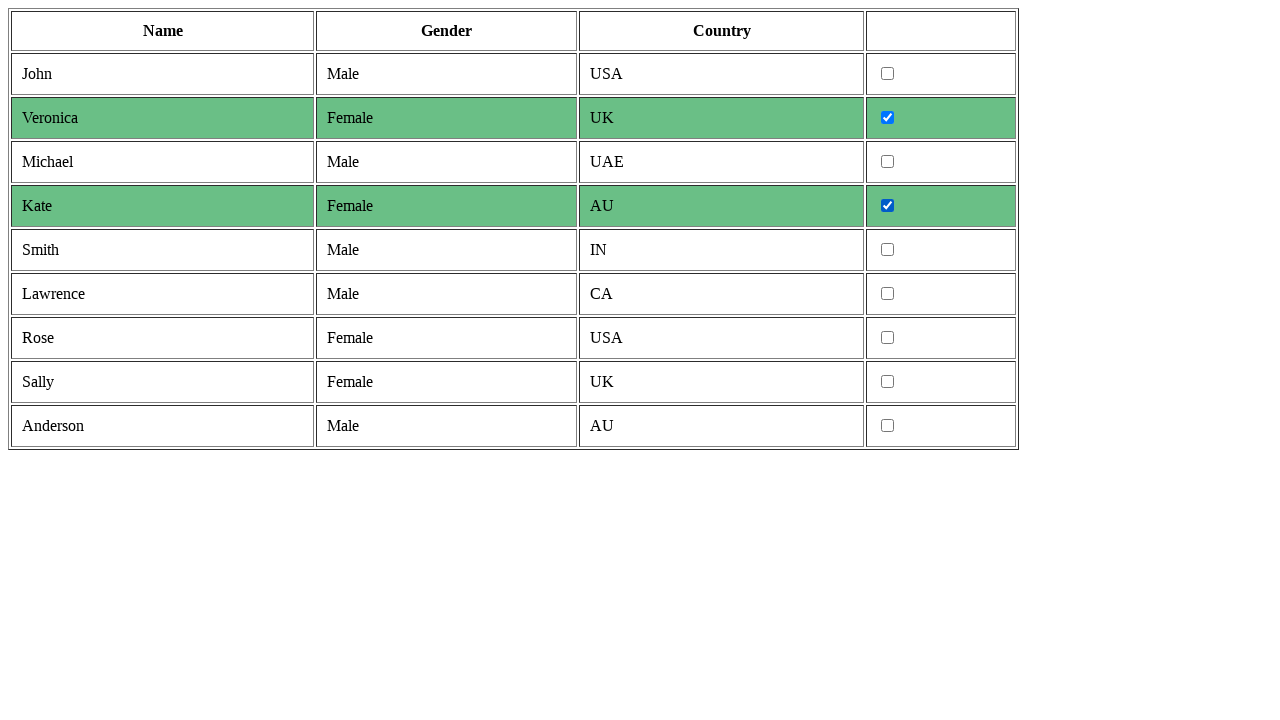

Read gender value: Female
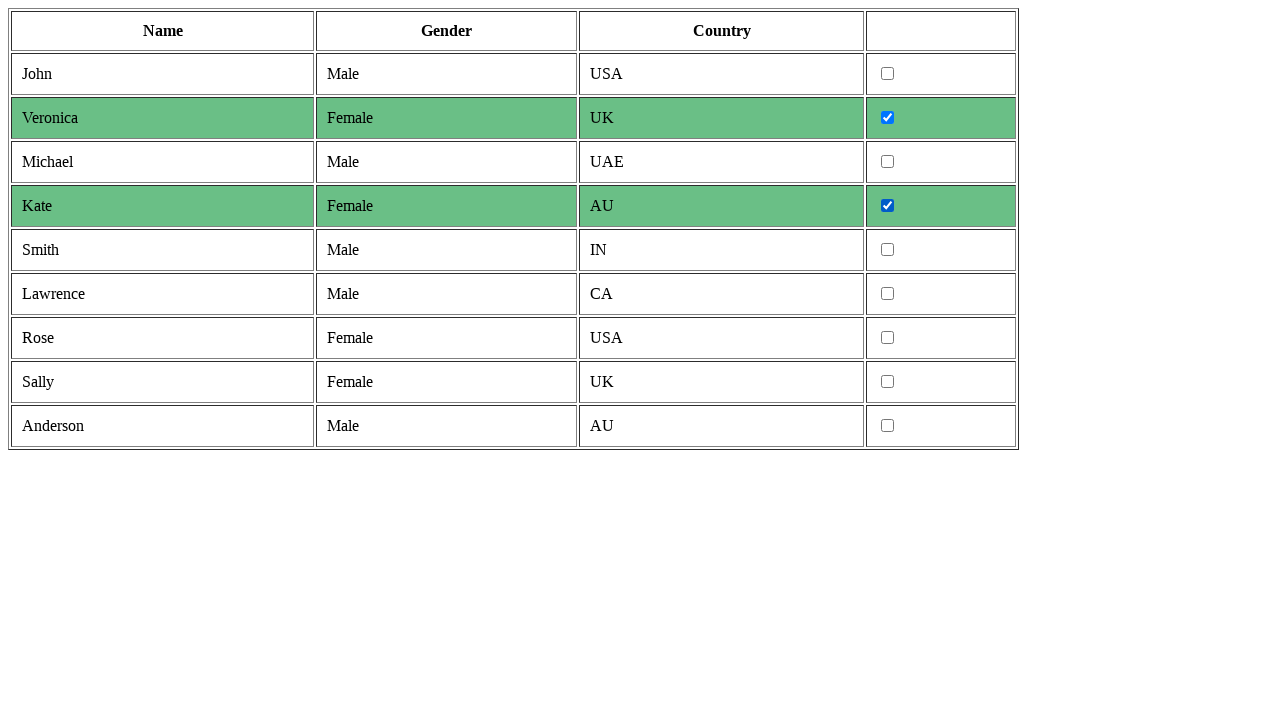

Clicked checkbox for female entry at (888, 338) on tr >> nth=7 >> td >> nth=3 >> input
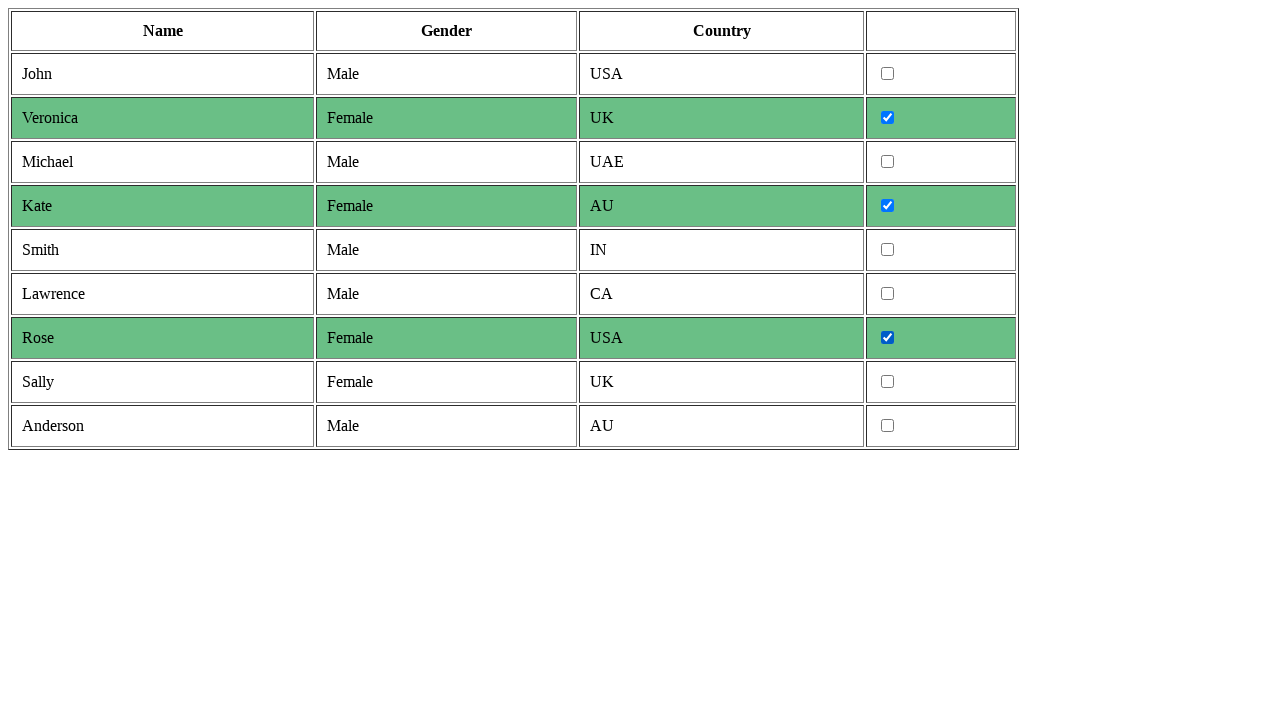

Retrieved columns from row
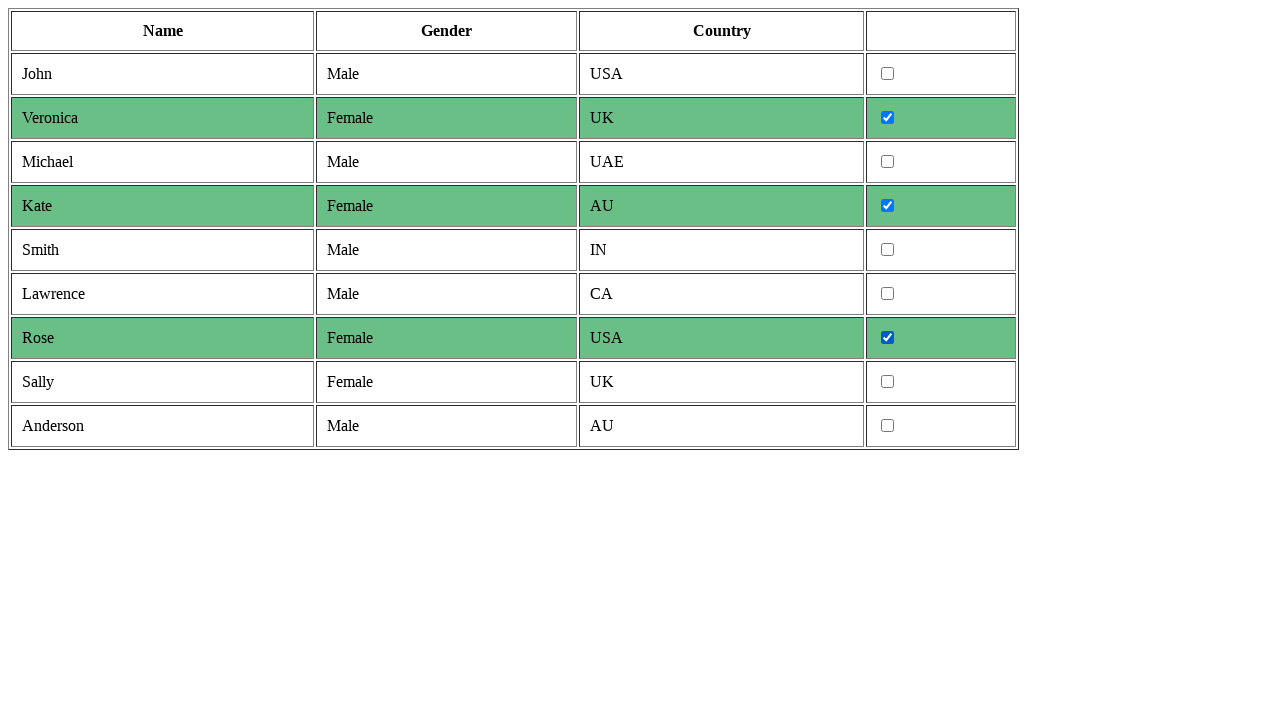

Read gender value: Female
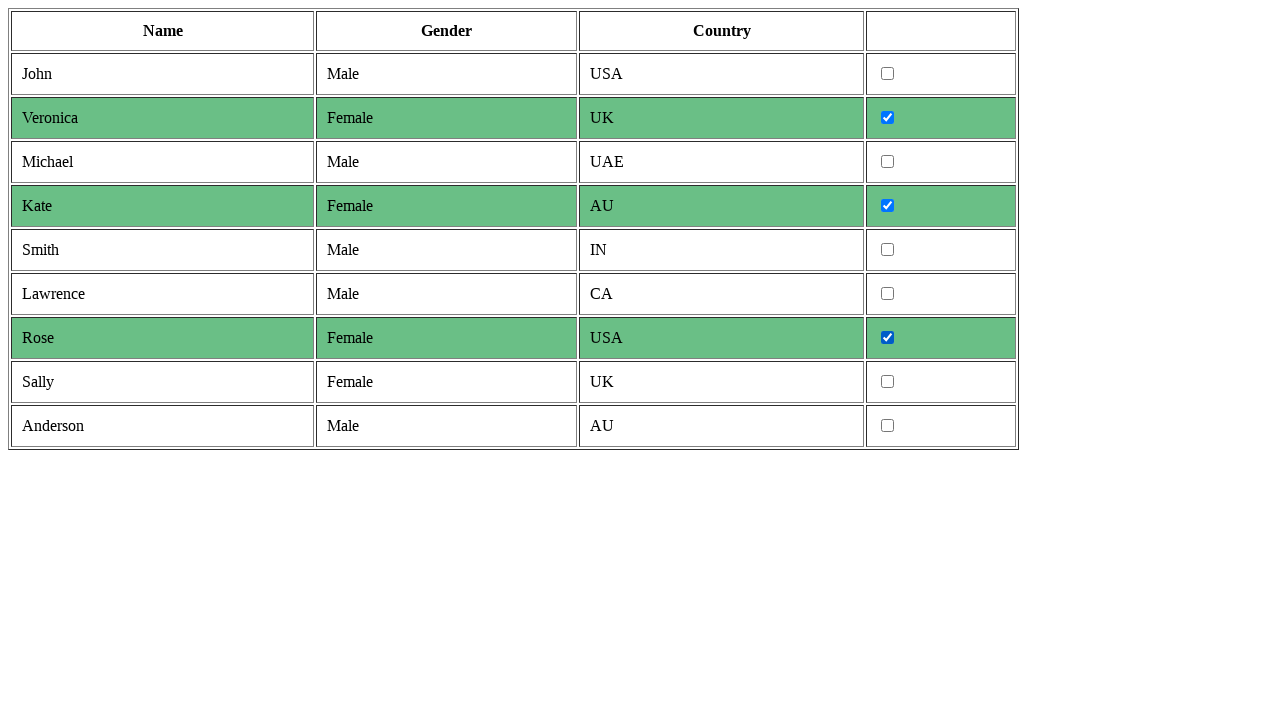

Clicked checkbox for female entry at (888, 382) on tr >> nth=8 >> td >> nth=3 >> input
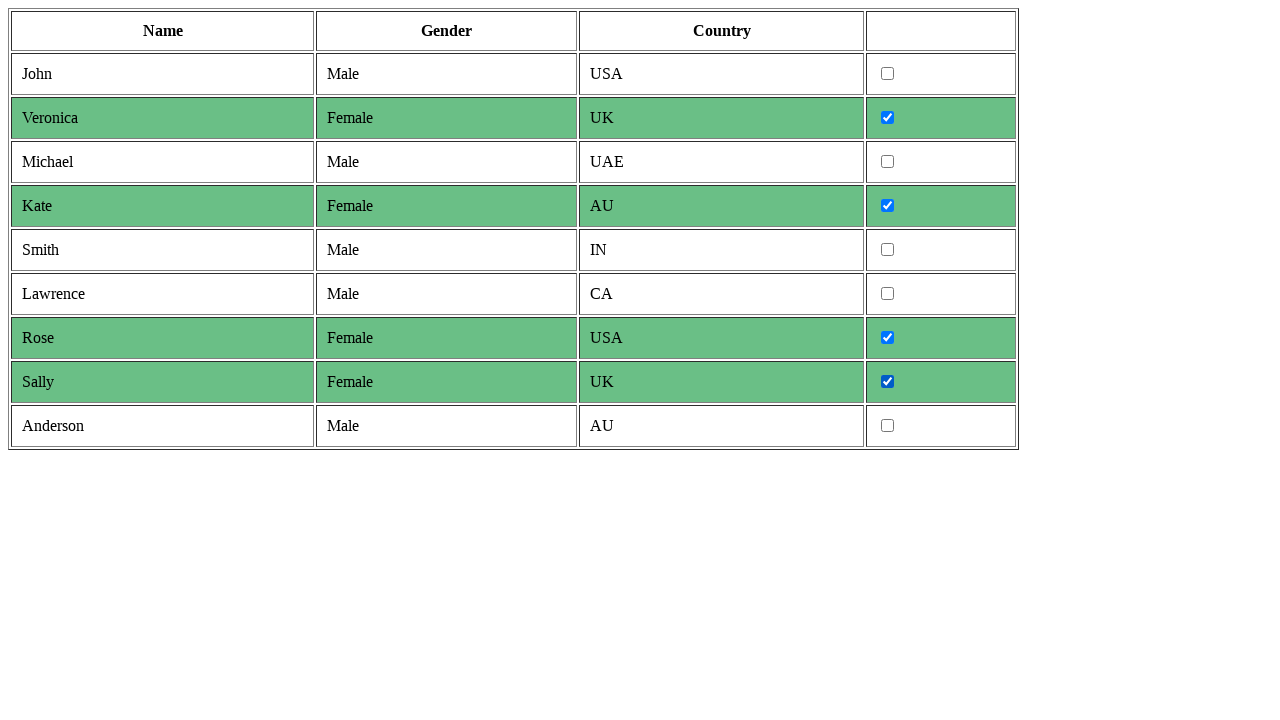

Retrieved columns from row
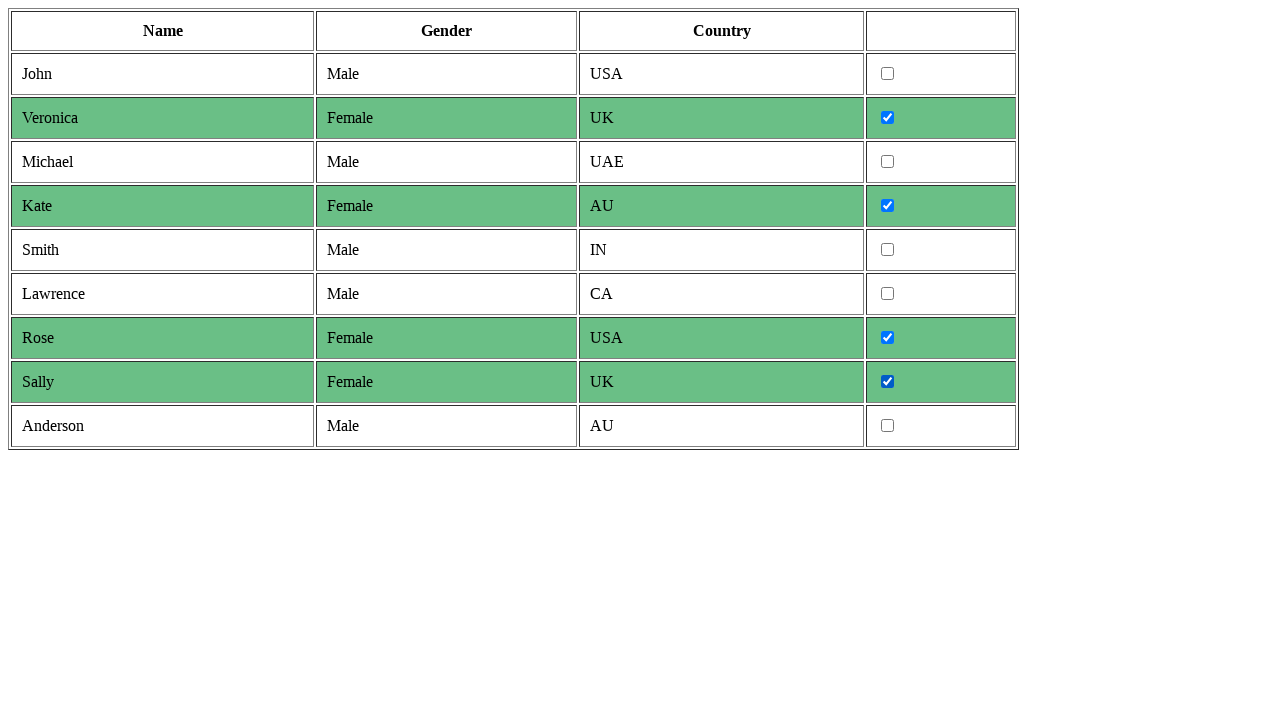

Read gender value: Male
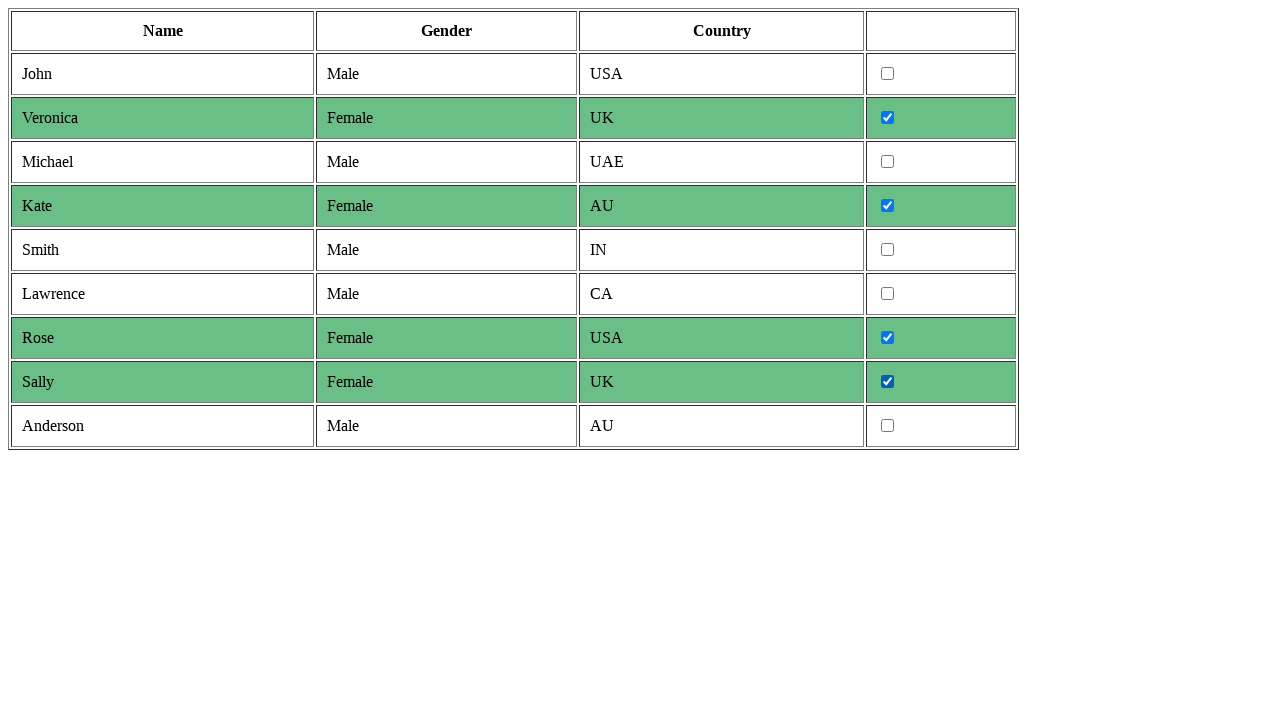

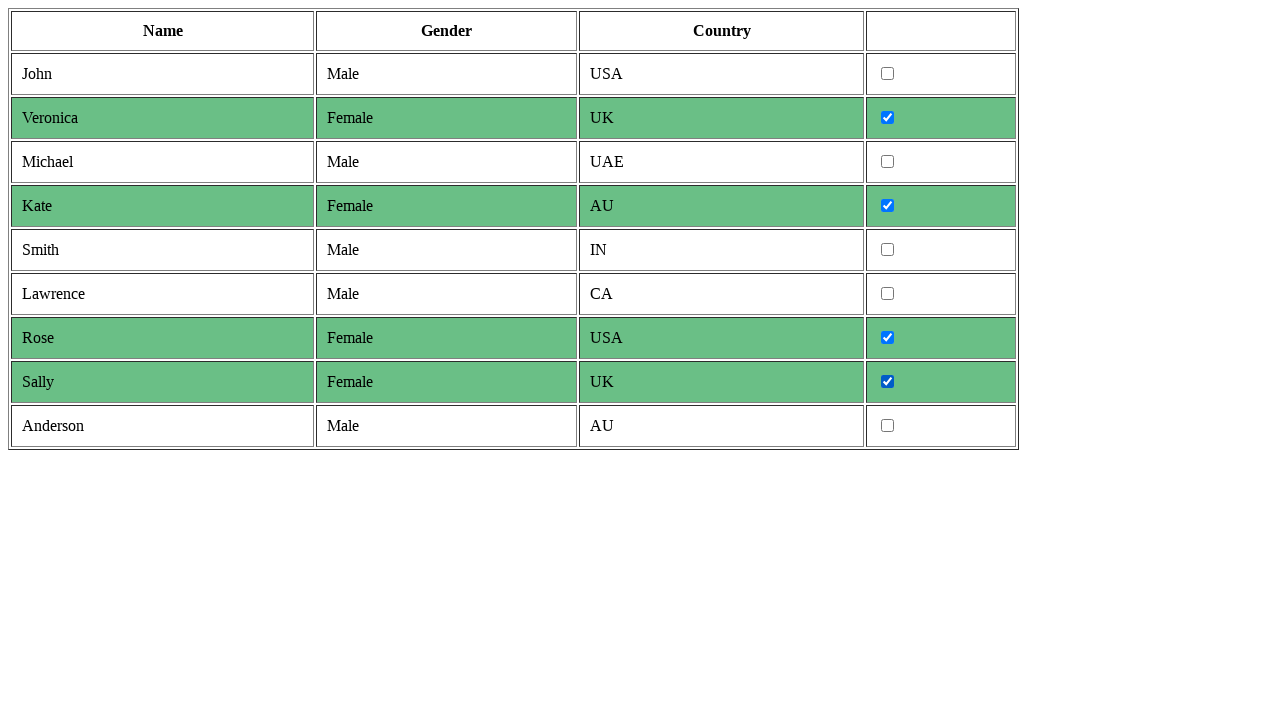